Tests Salesforce login page by filling username and password fields, then clicking on the "Forgot Your Password" link

Starting URL: https://login.salesforce.com/?locale=in

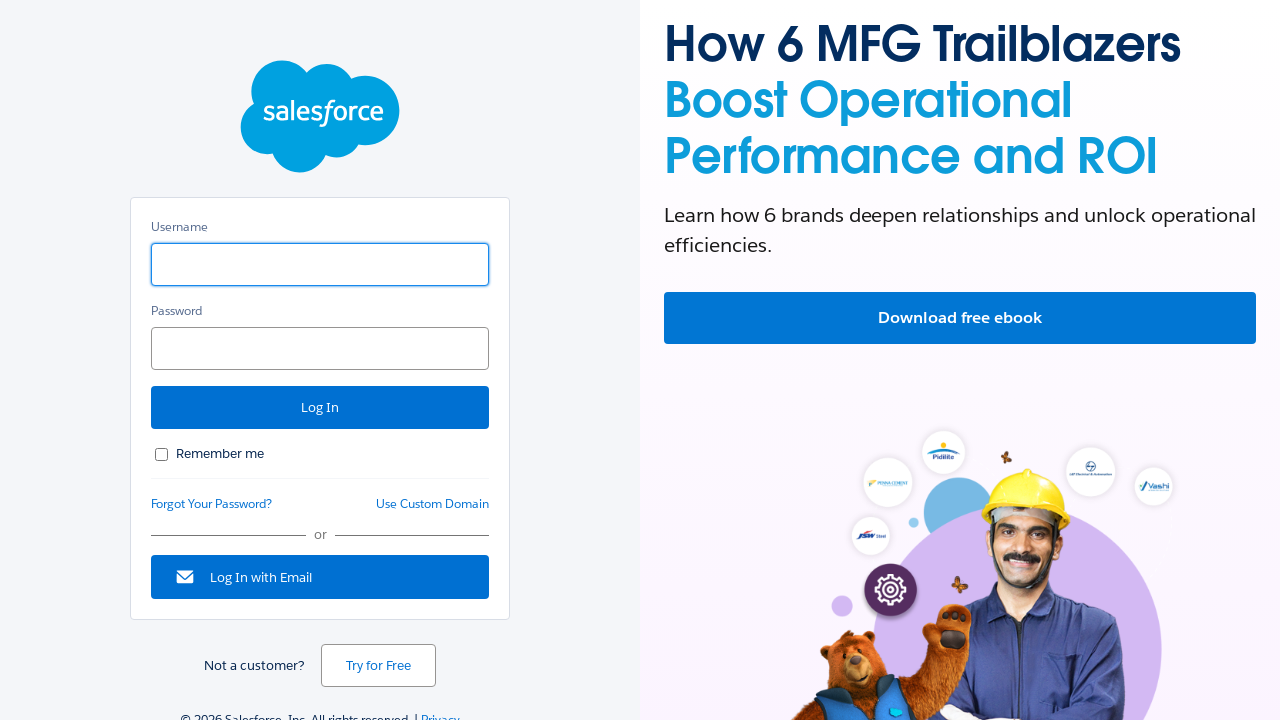

Filled username field with 'Nischal' on div#username_container input
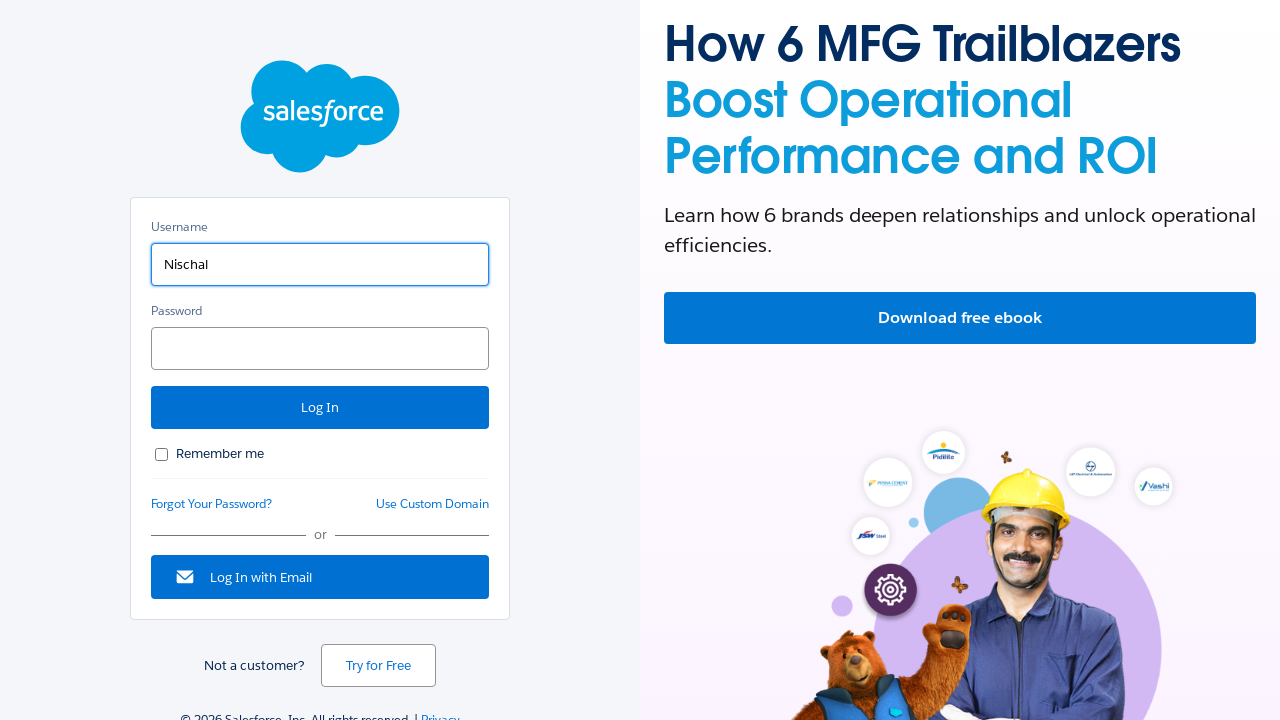

Filled password field with '12345' on input#password
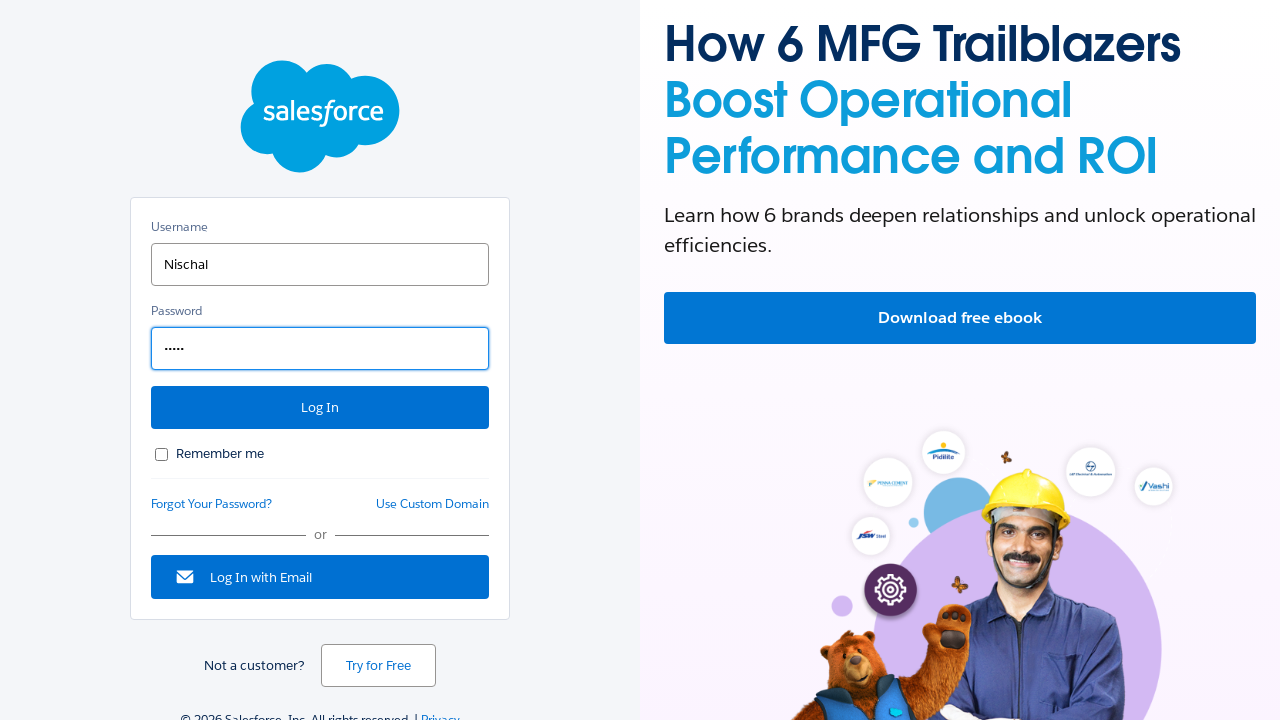

Clicked on 'Forgot Your Password' link at (212, 504) on a:has-text('Forgot Your Password')
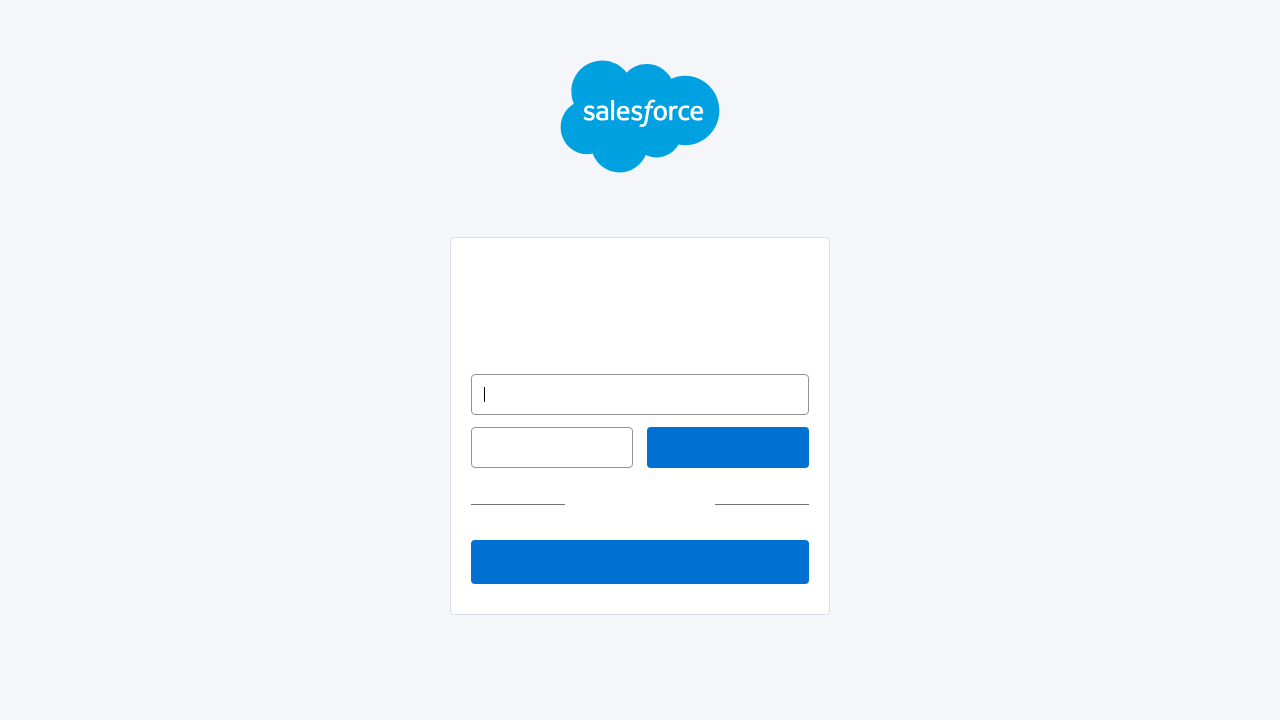

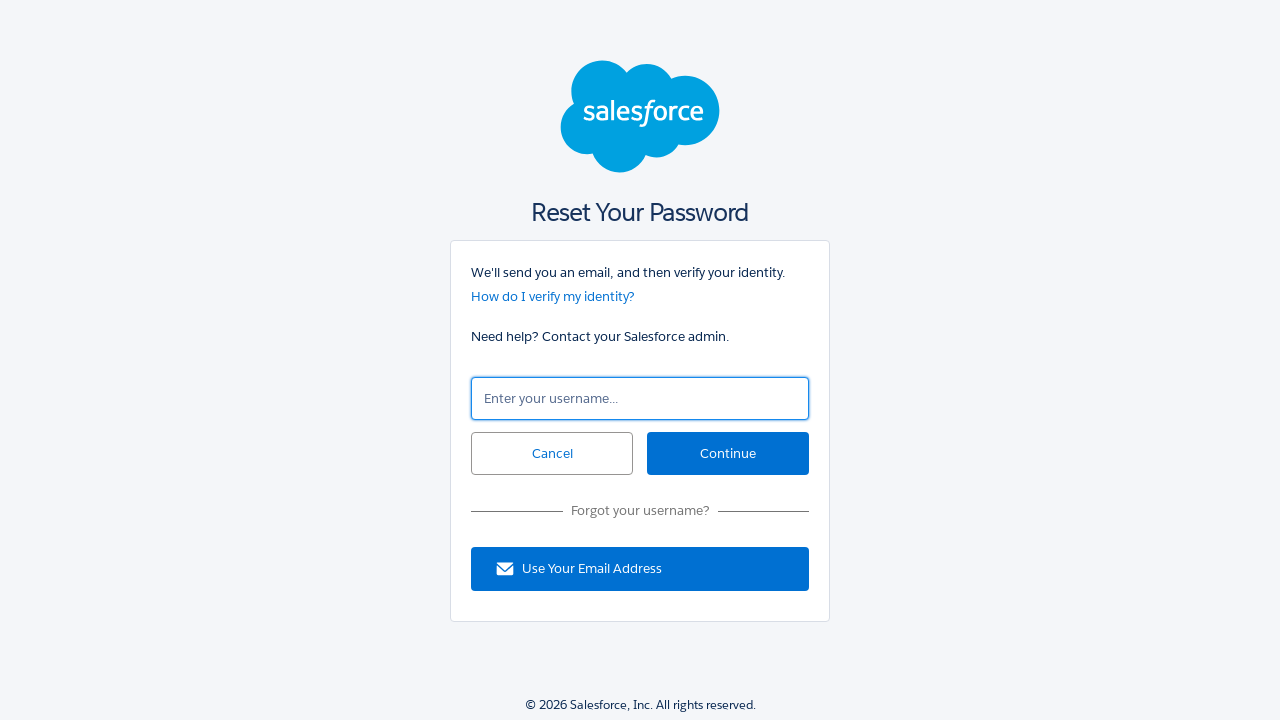